Demonstrates basic WebDriver methods by navigating to RedBus website, maximizing the window, and verifying the page loads correctly.

Starting URL: https://www.redbus.in/

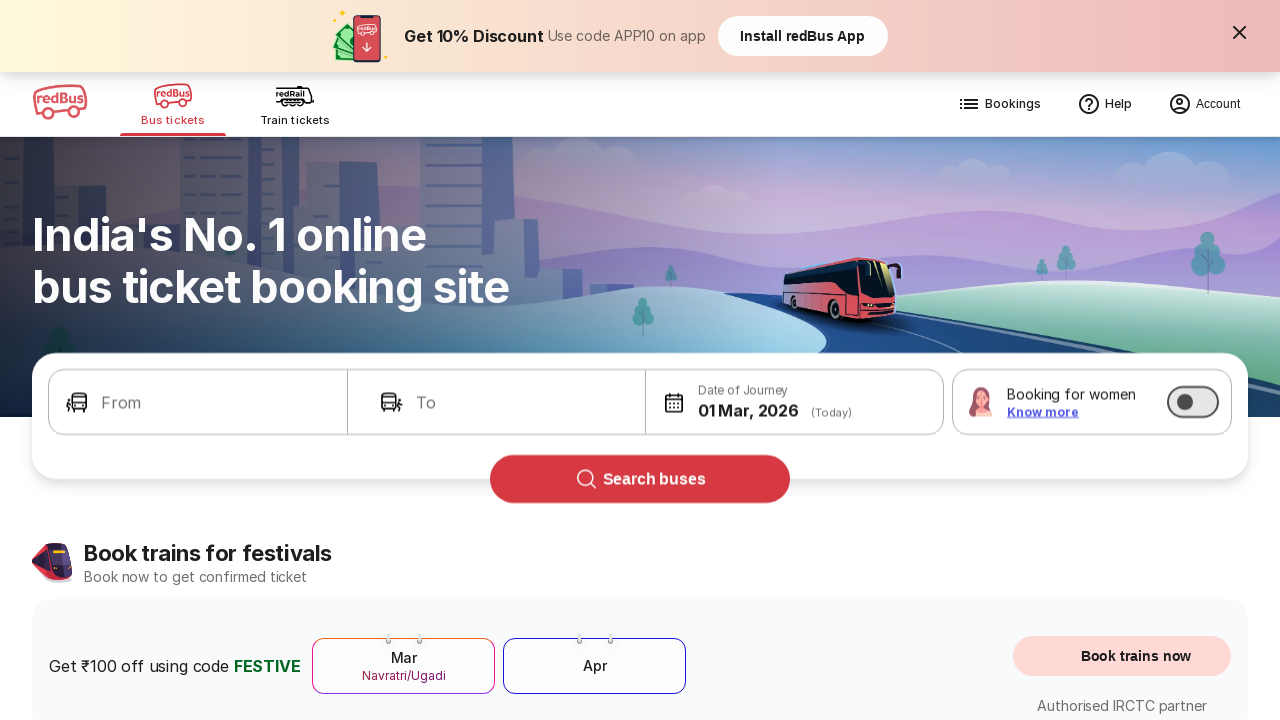

Set viewport size to 1920x1080 (maximized window)
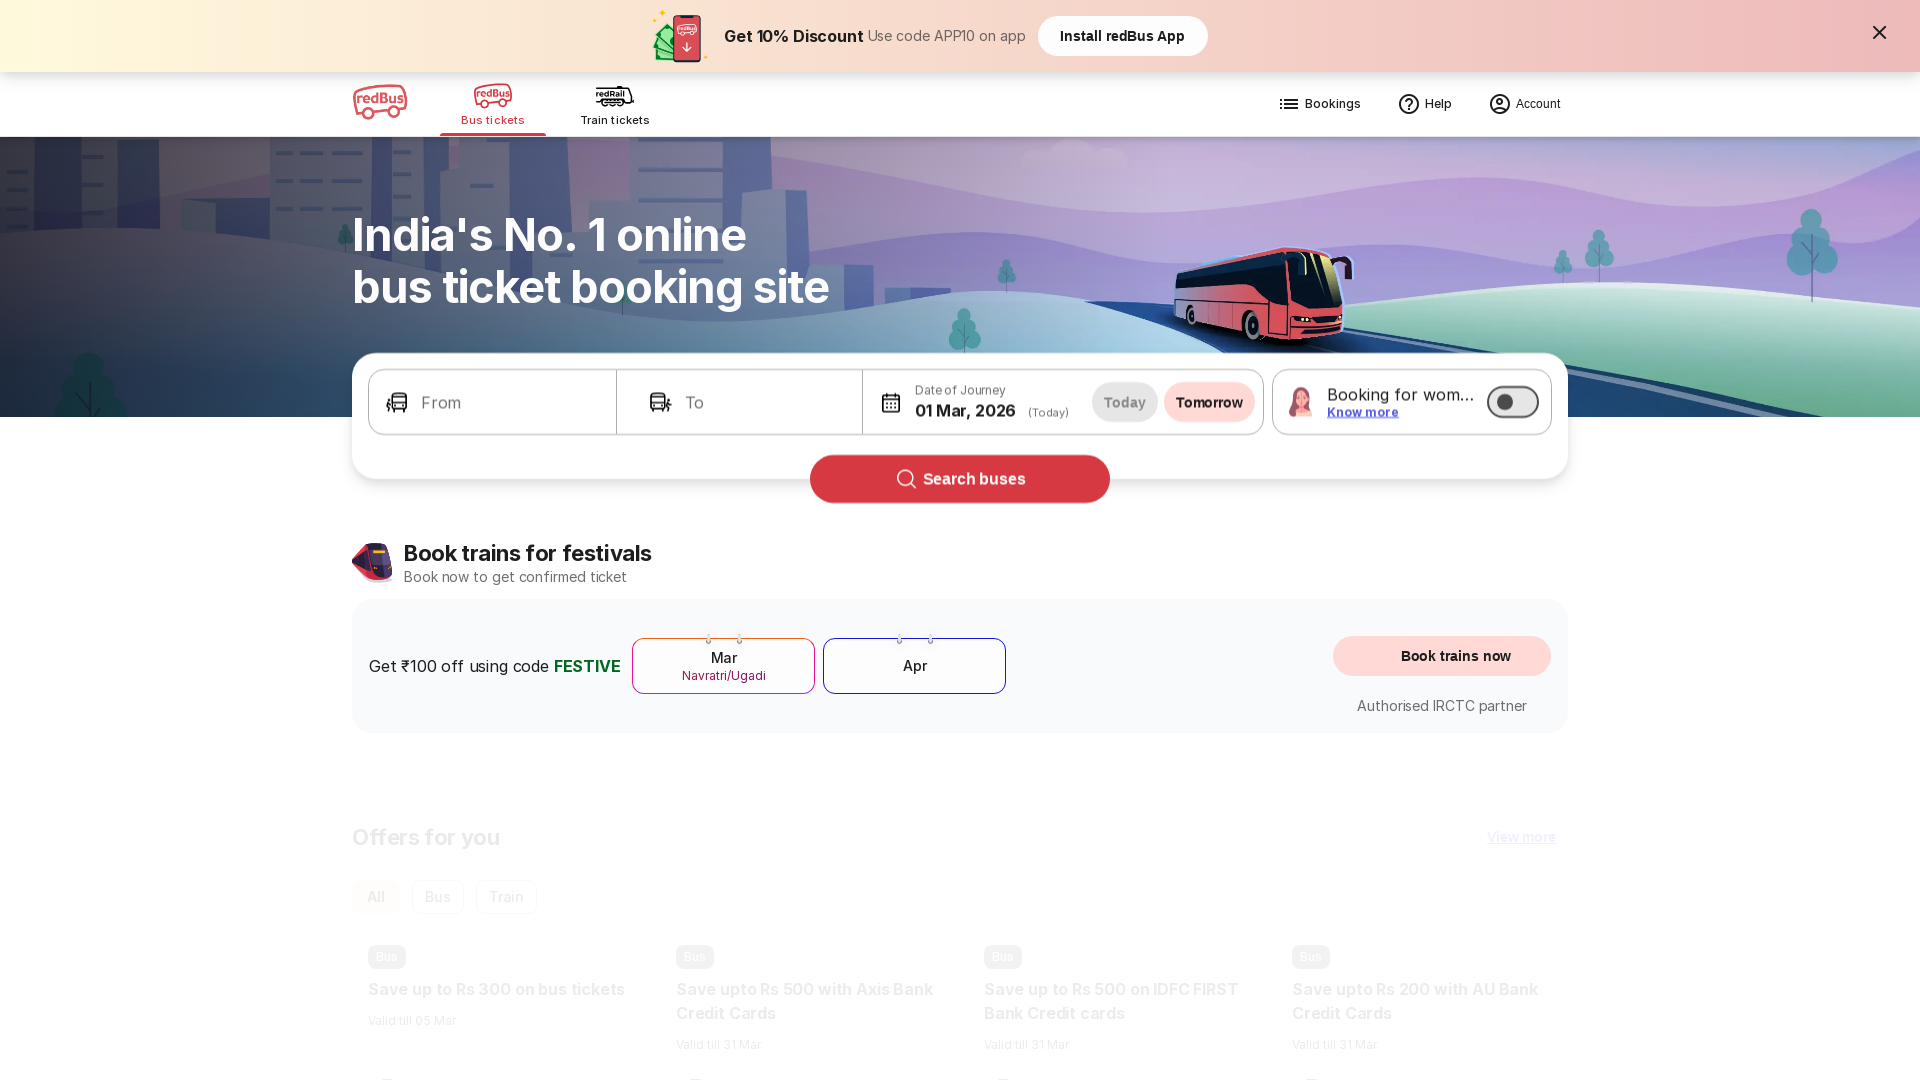

Waited for page DOM content to load
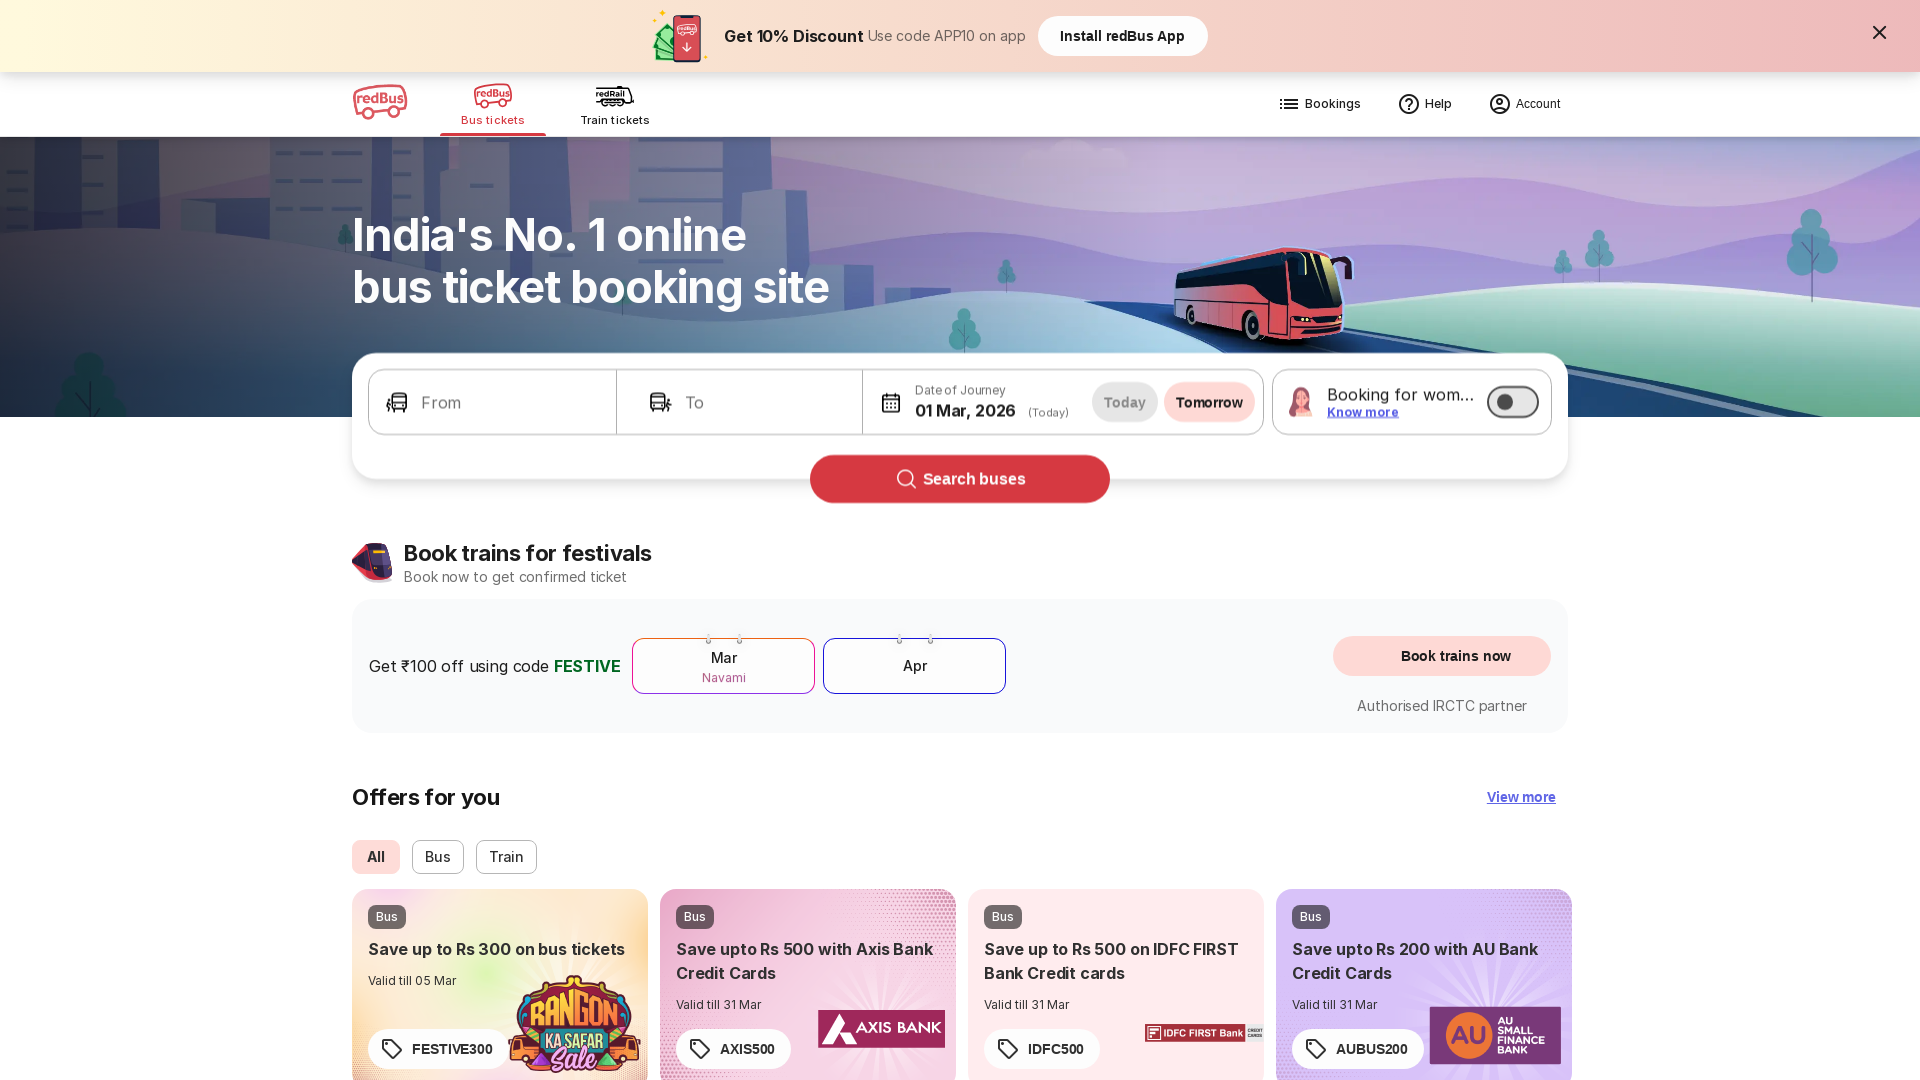

Verified page body element is present
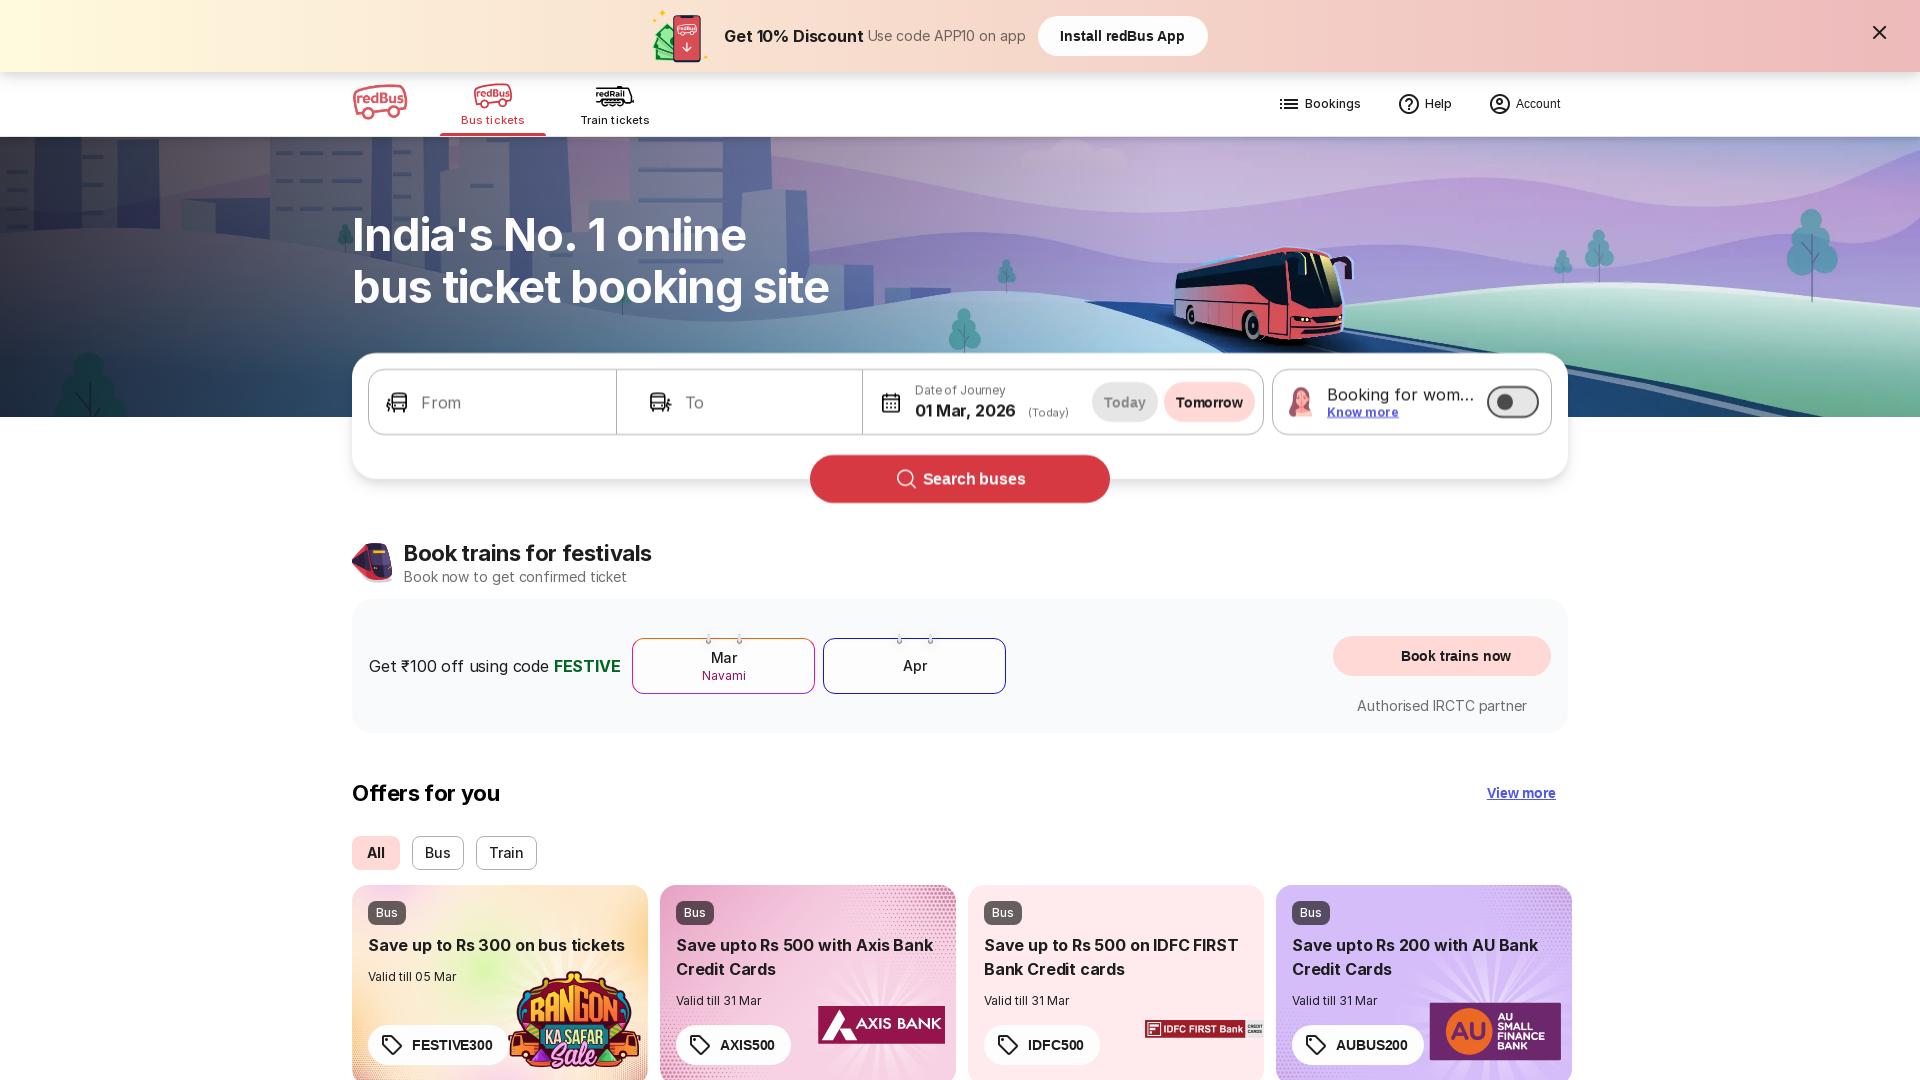

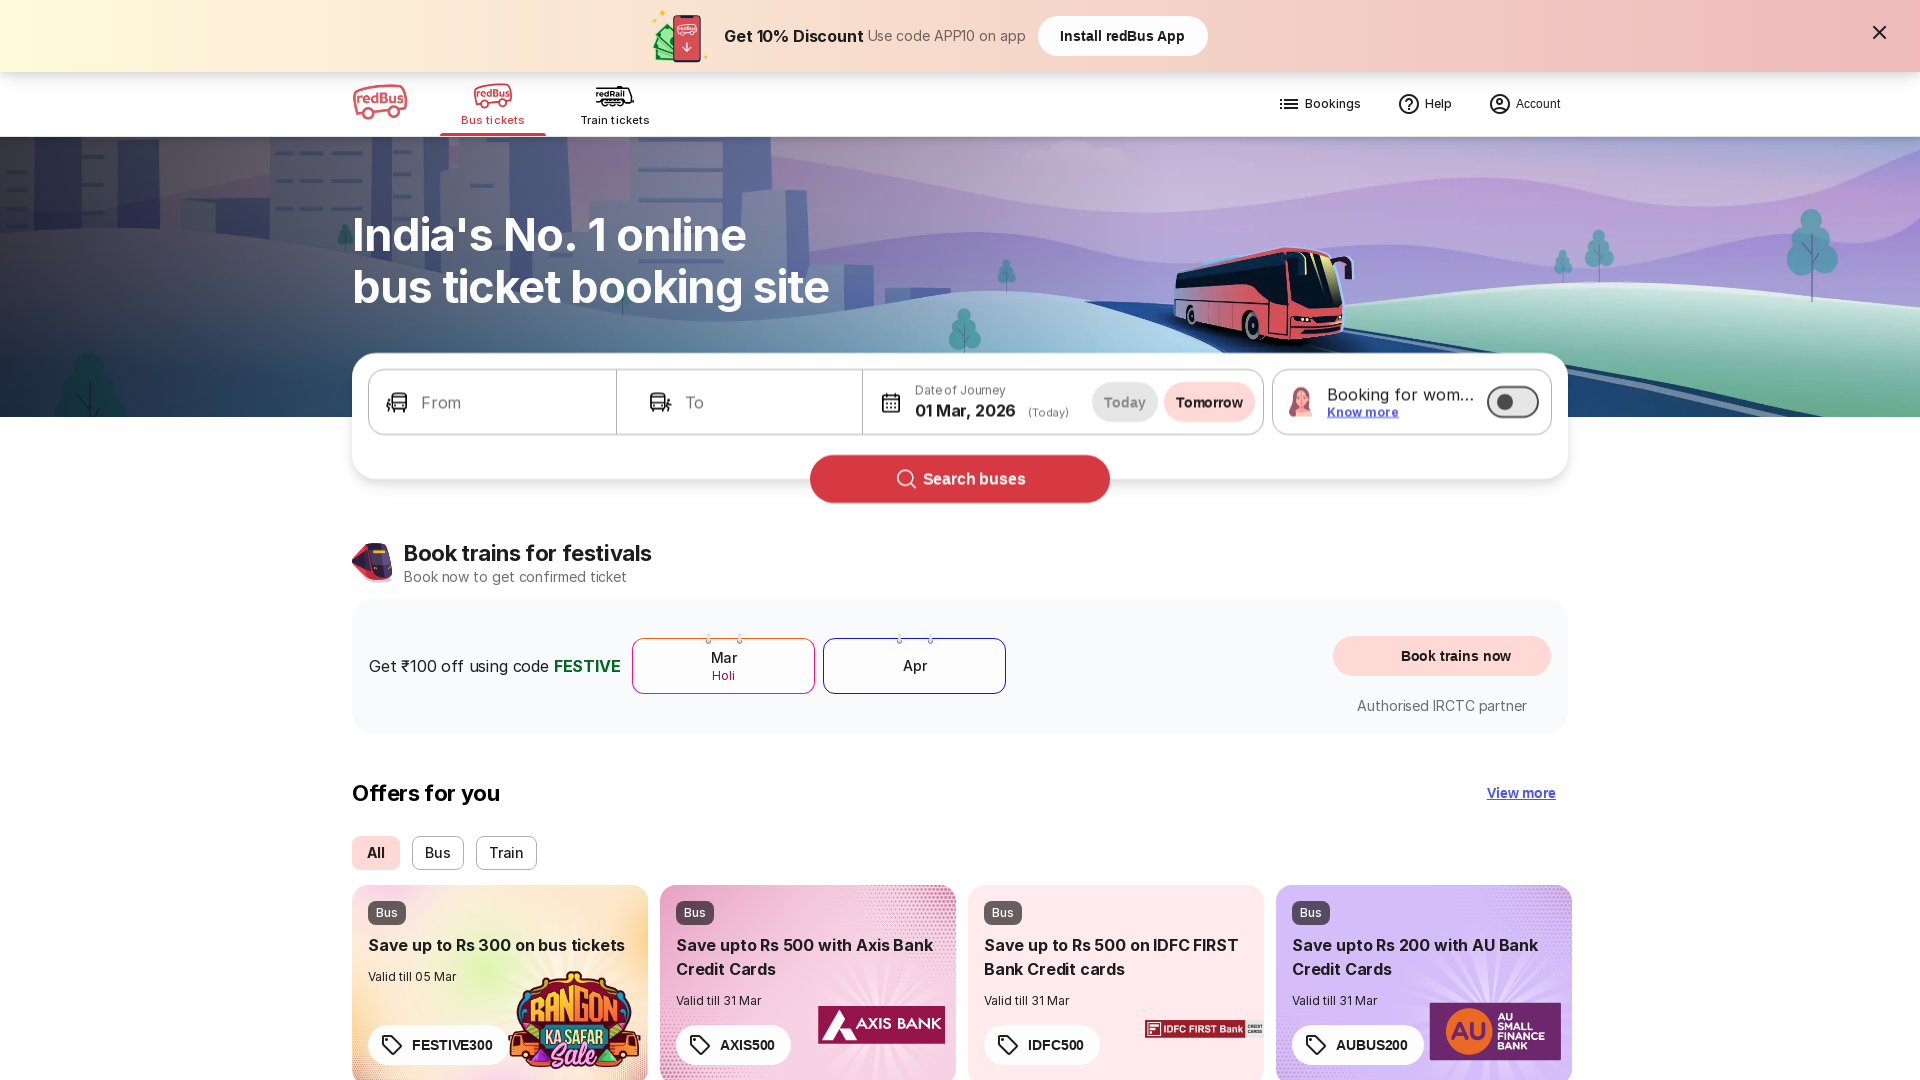